Navigates to Flipkart homepage and verifies the page loads successfully by checking the title

Starting URL: https://www.flipkart.com/

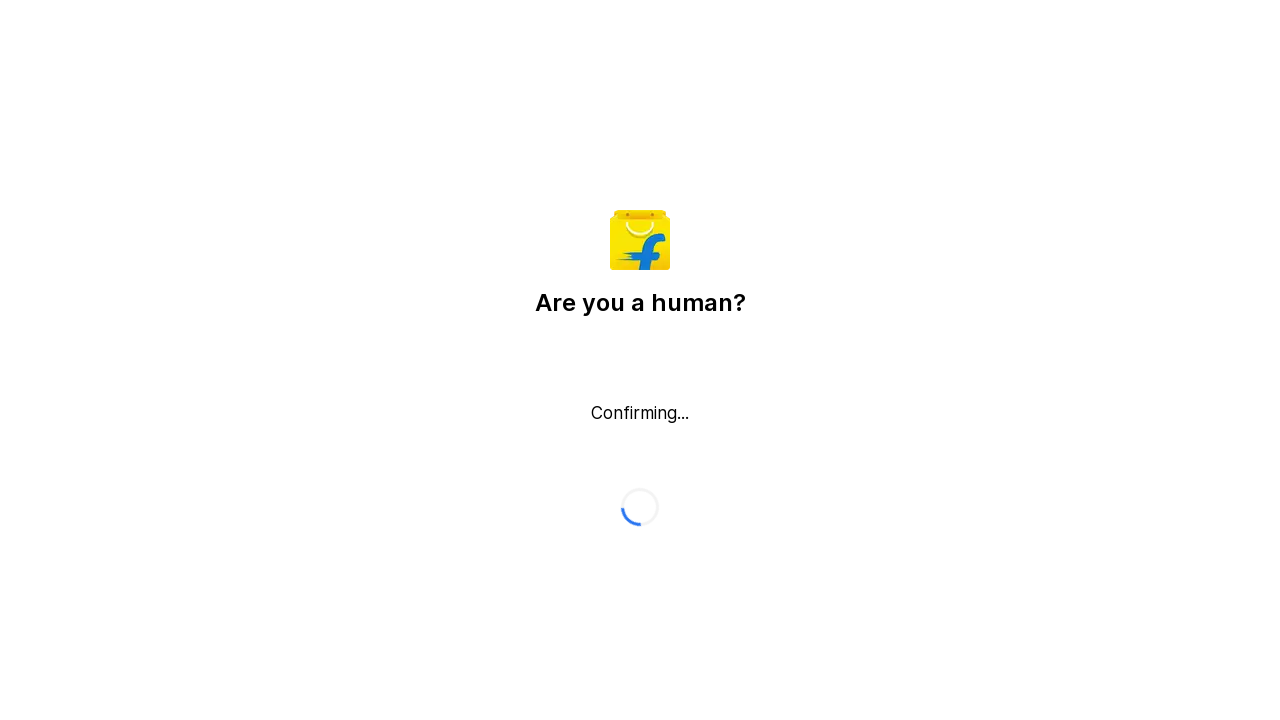

Navigated to Flipkart homepage
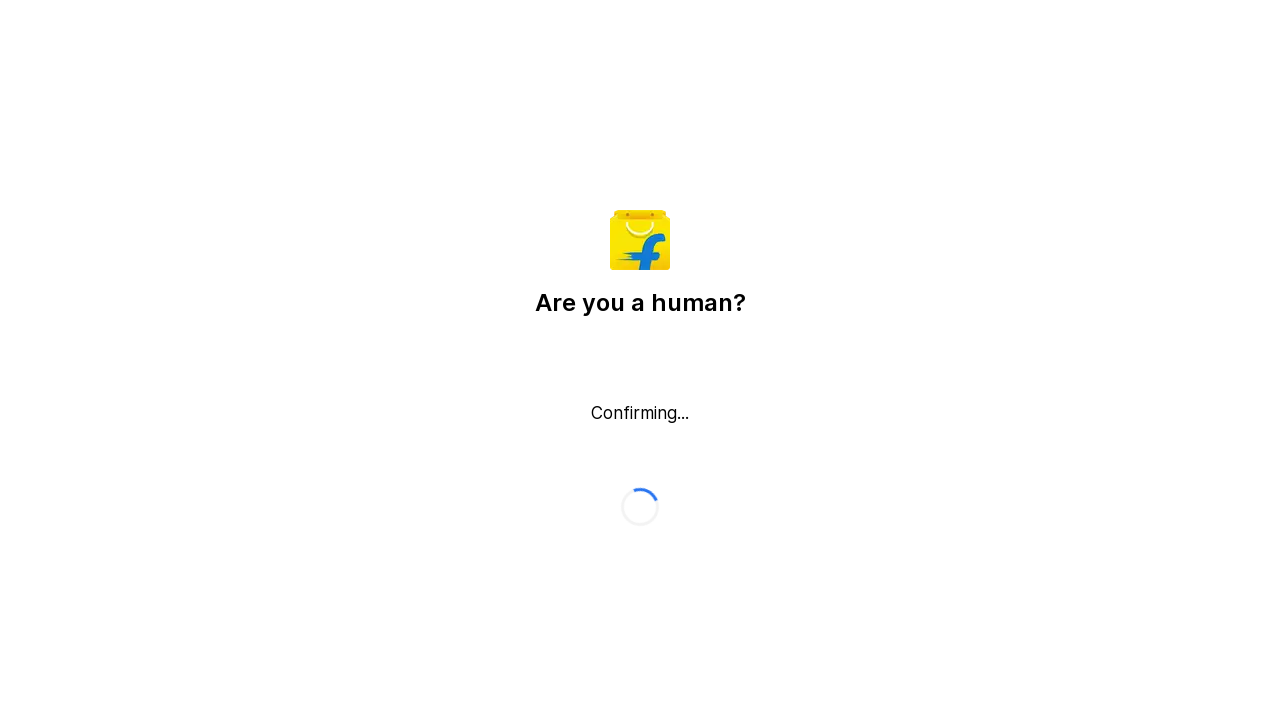

Page loaded successfully - DOM content loaded
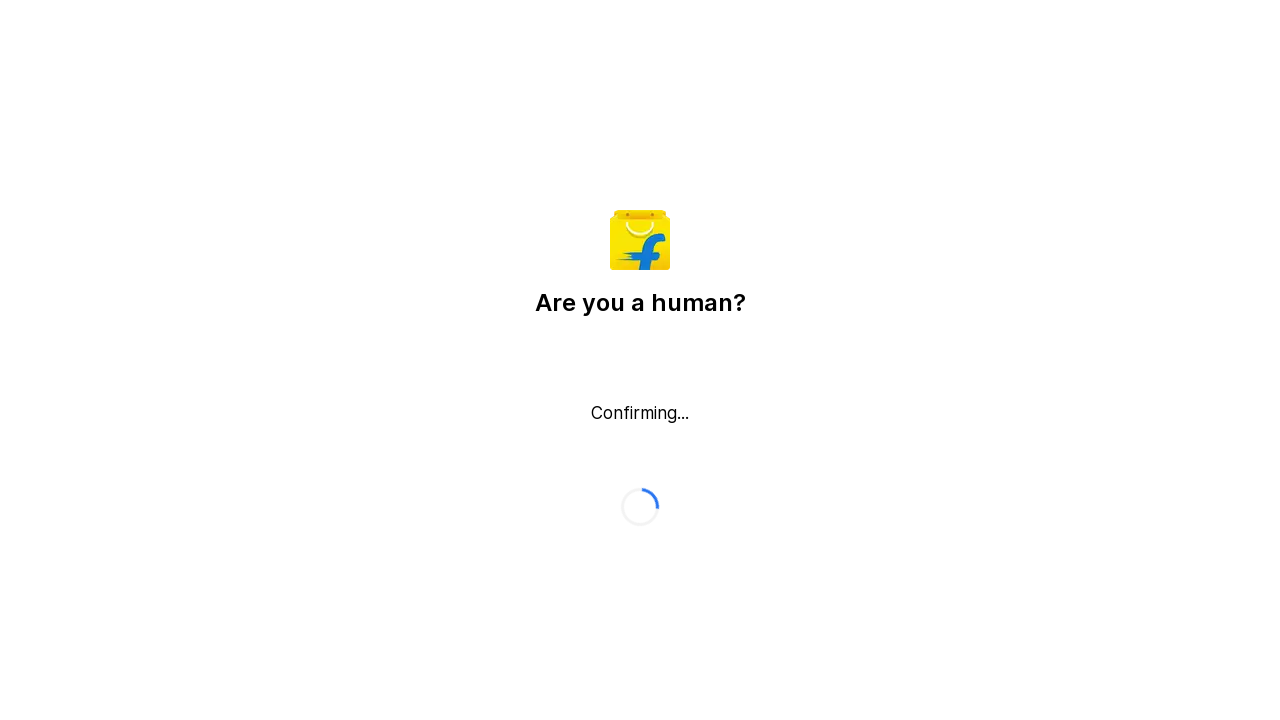

Verified page title contains 'Flipkart'
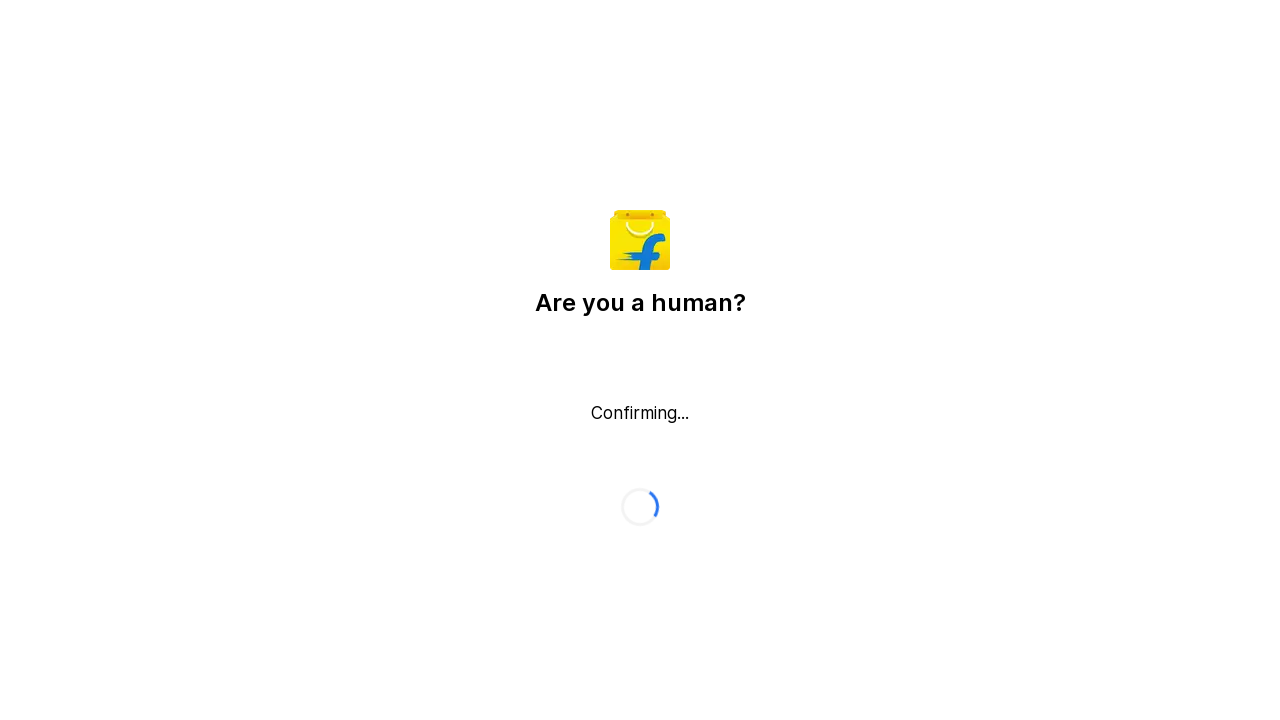

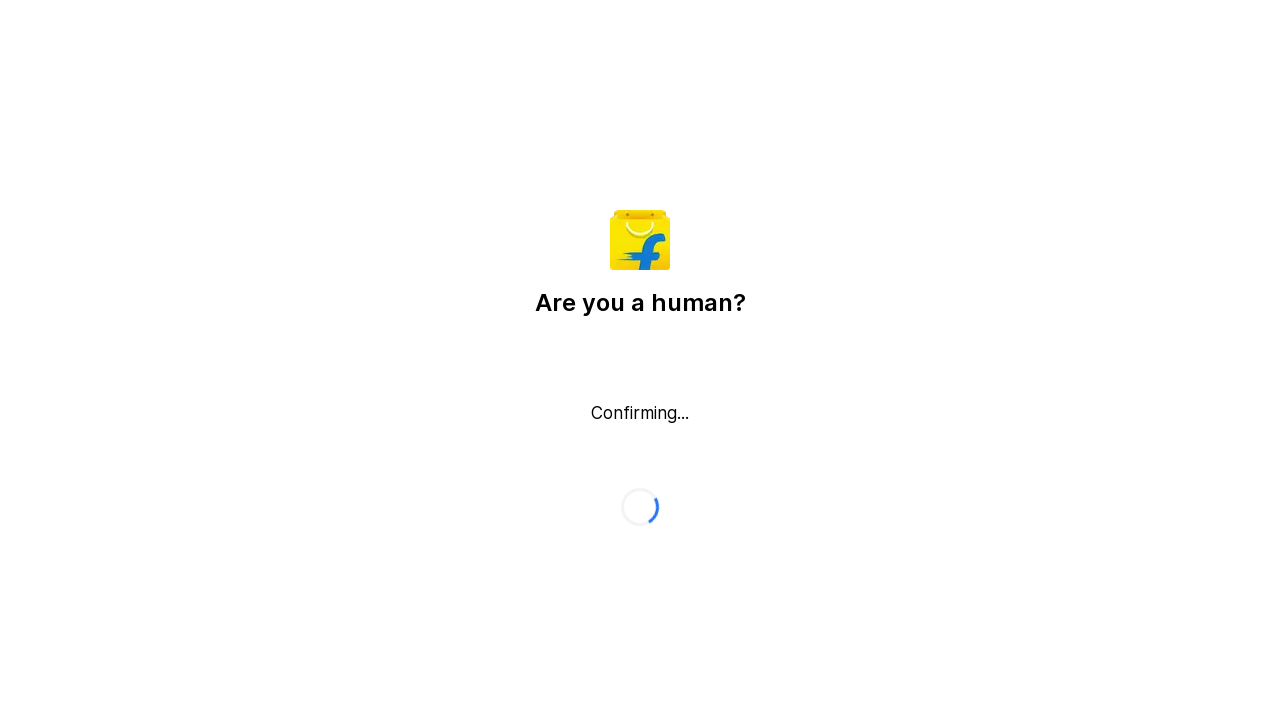